Navigates to QuillBot website, maximizes the window, and verifies the page loads successfully by checking for page content.

Starting URL: https://quillbot.com/

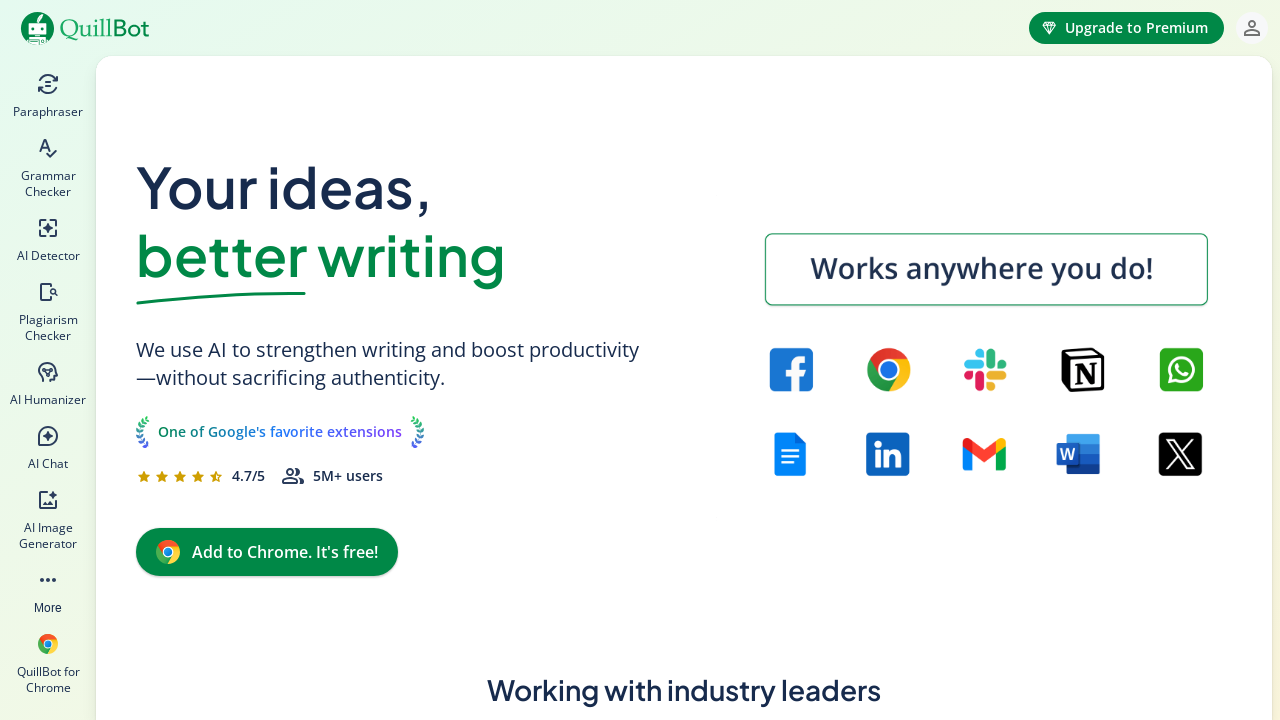

Set viewport size to 1920x1080
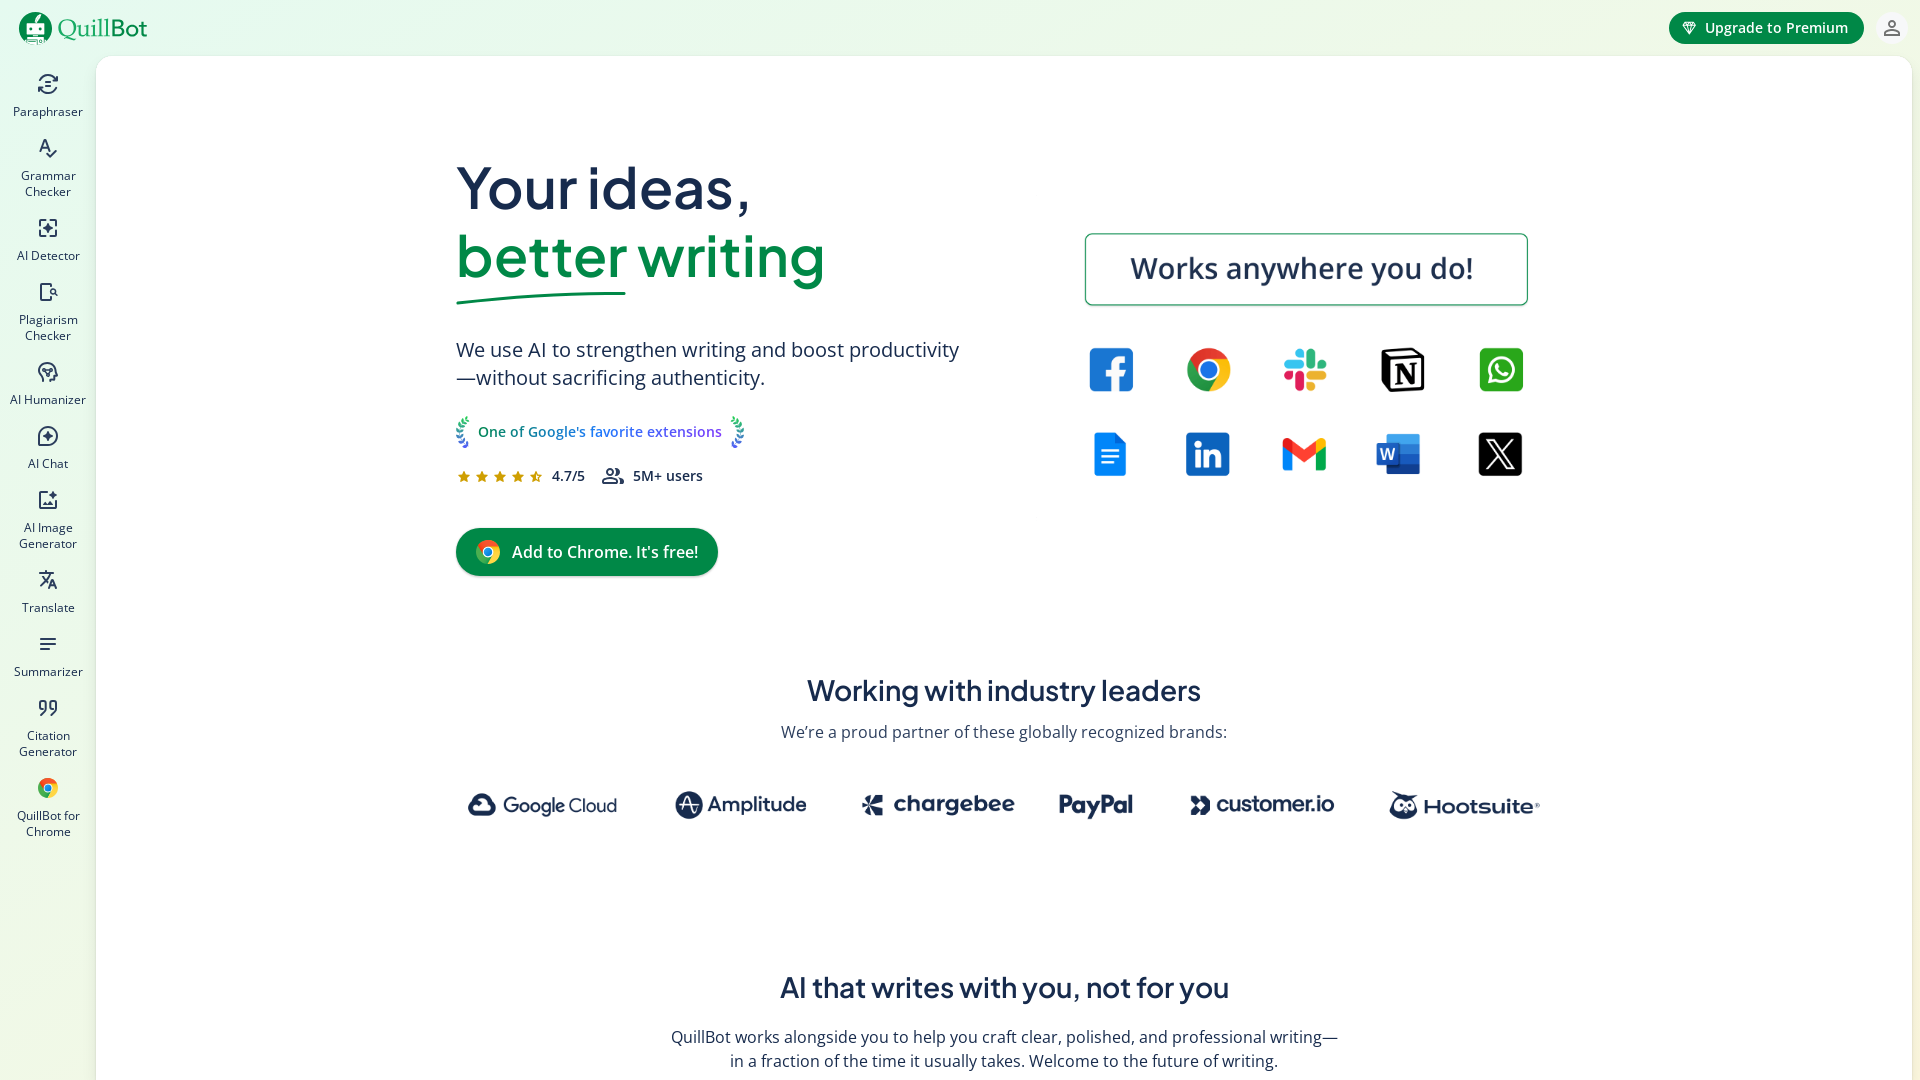

Waited for page to reach domcontentloaded state
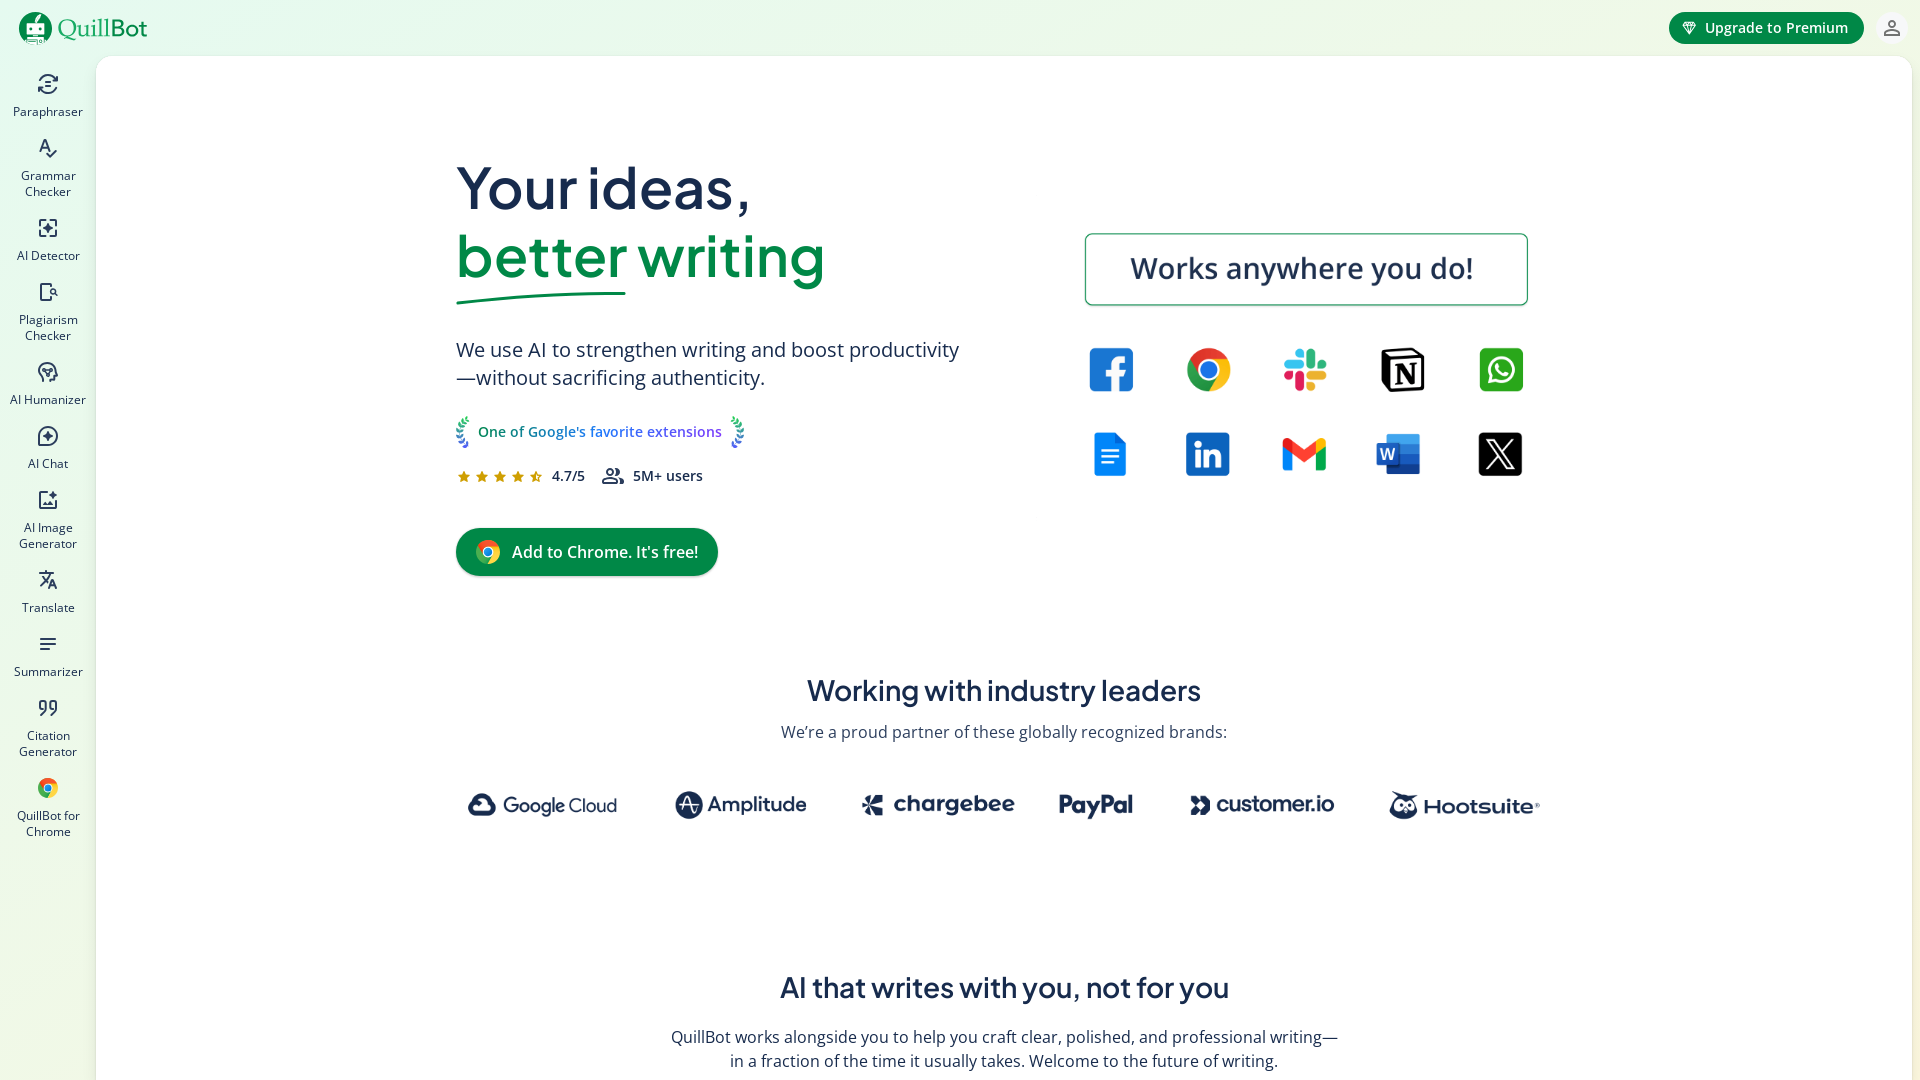

Retrieved page title
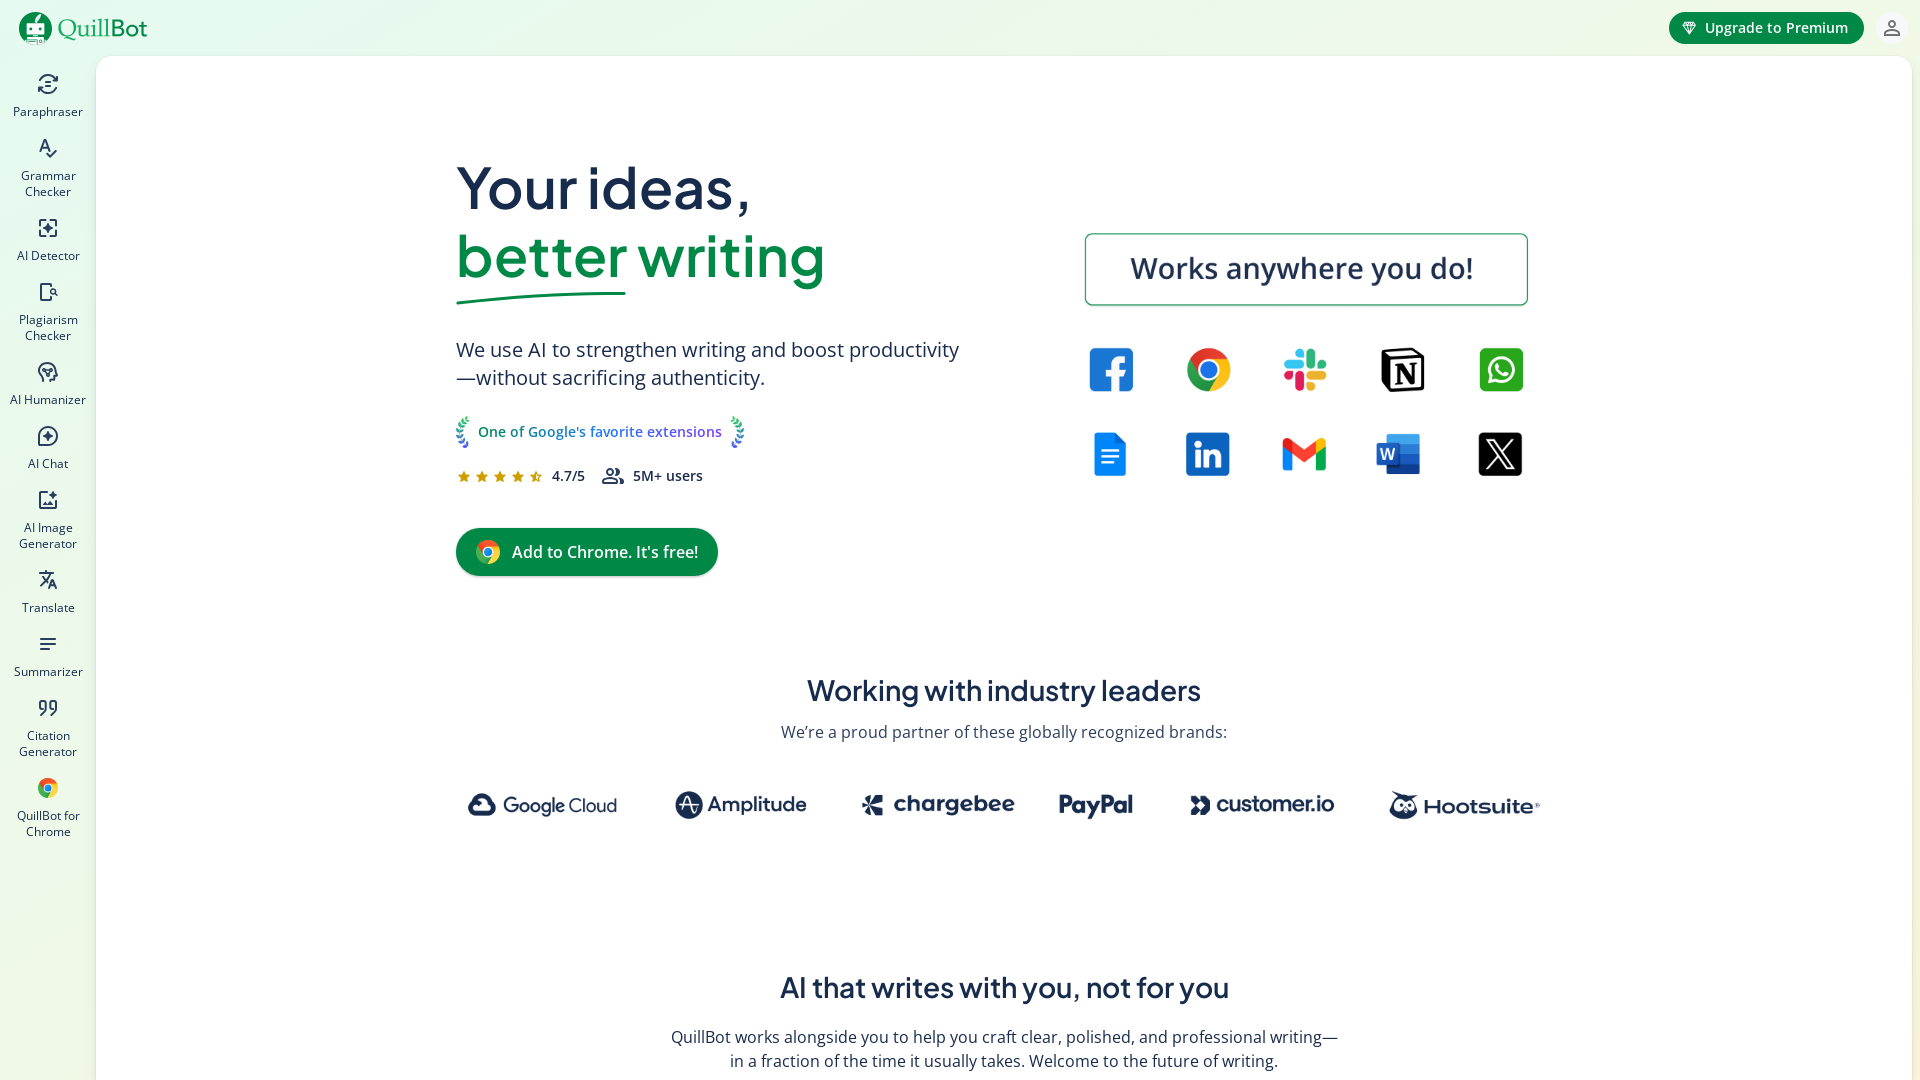

Verified page title is present and not empty
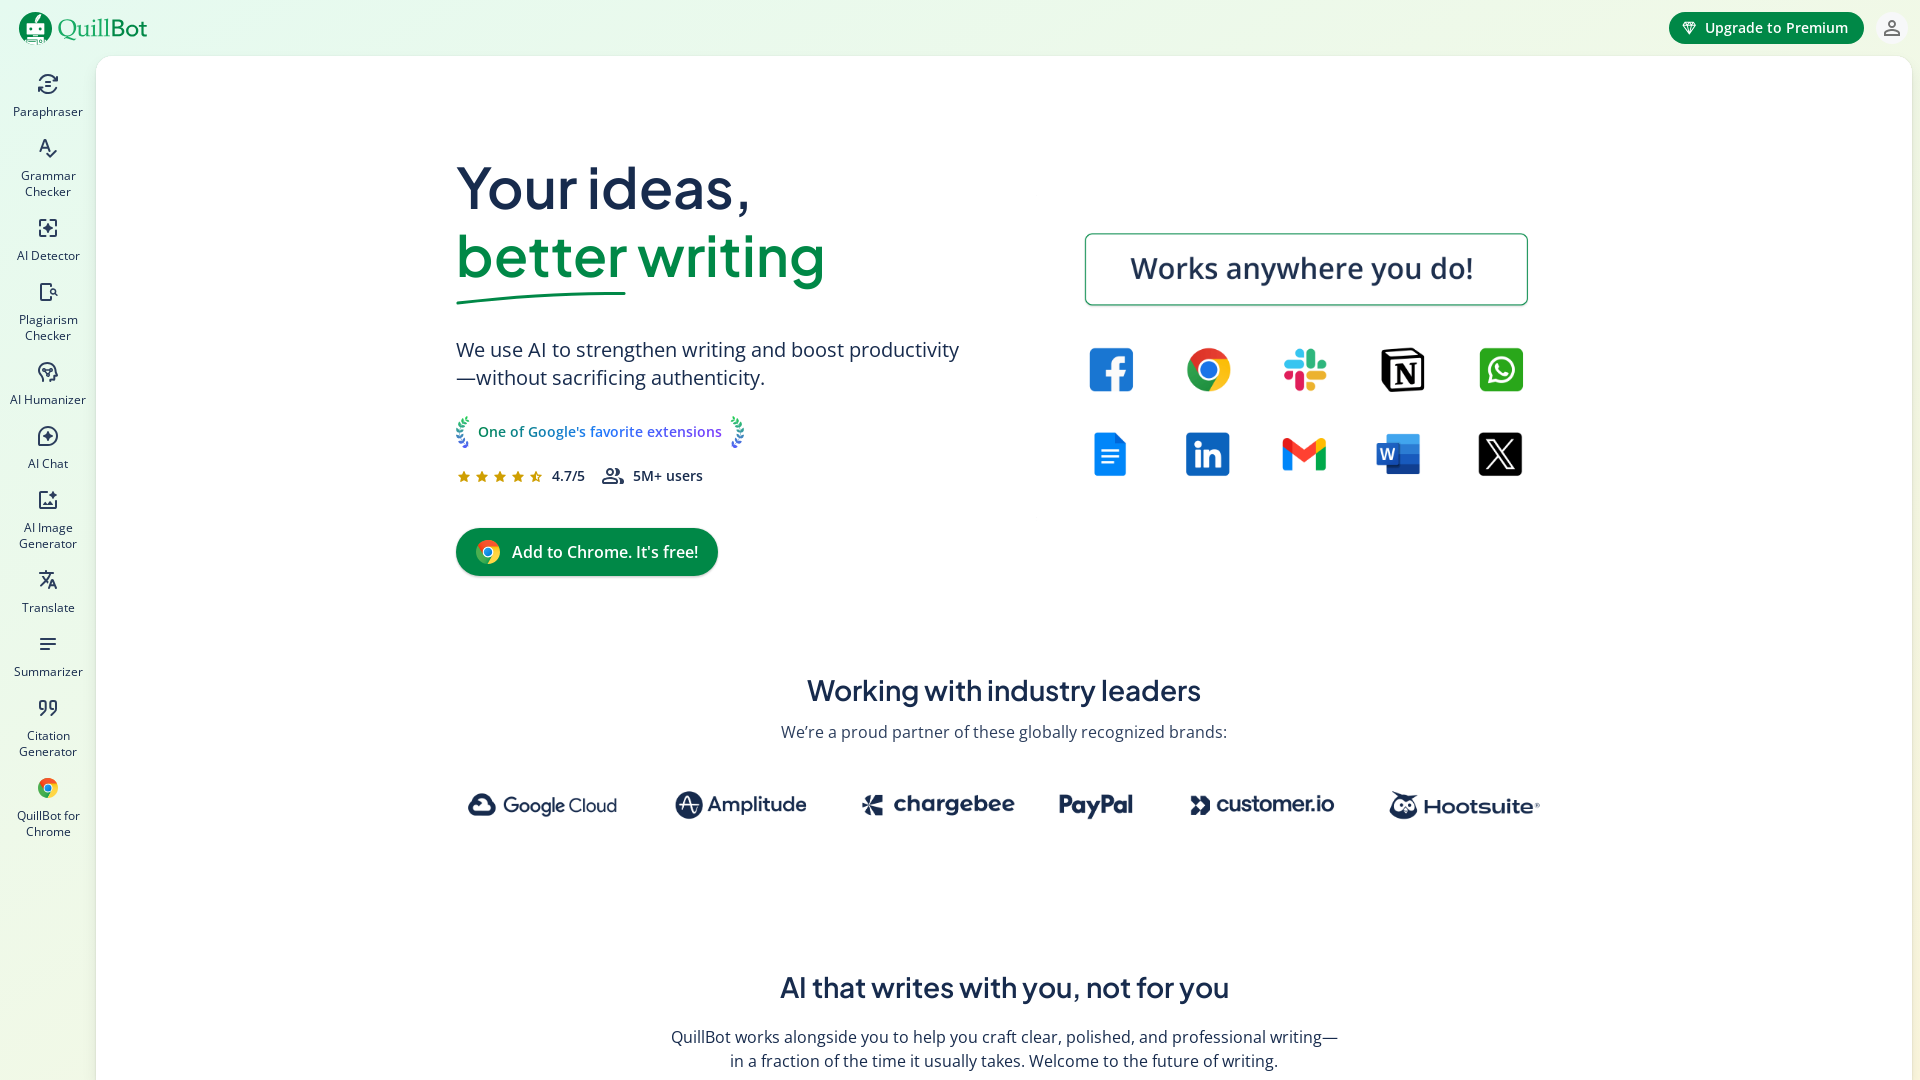

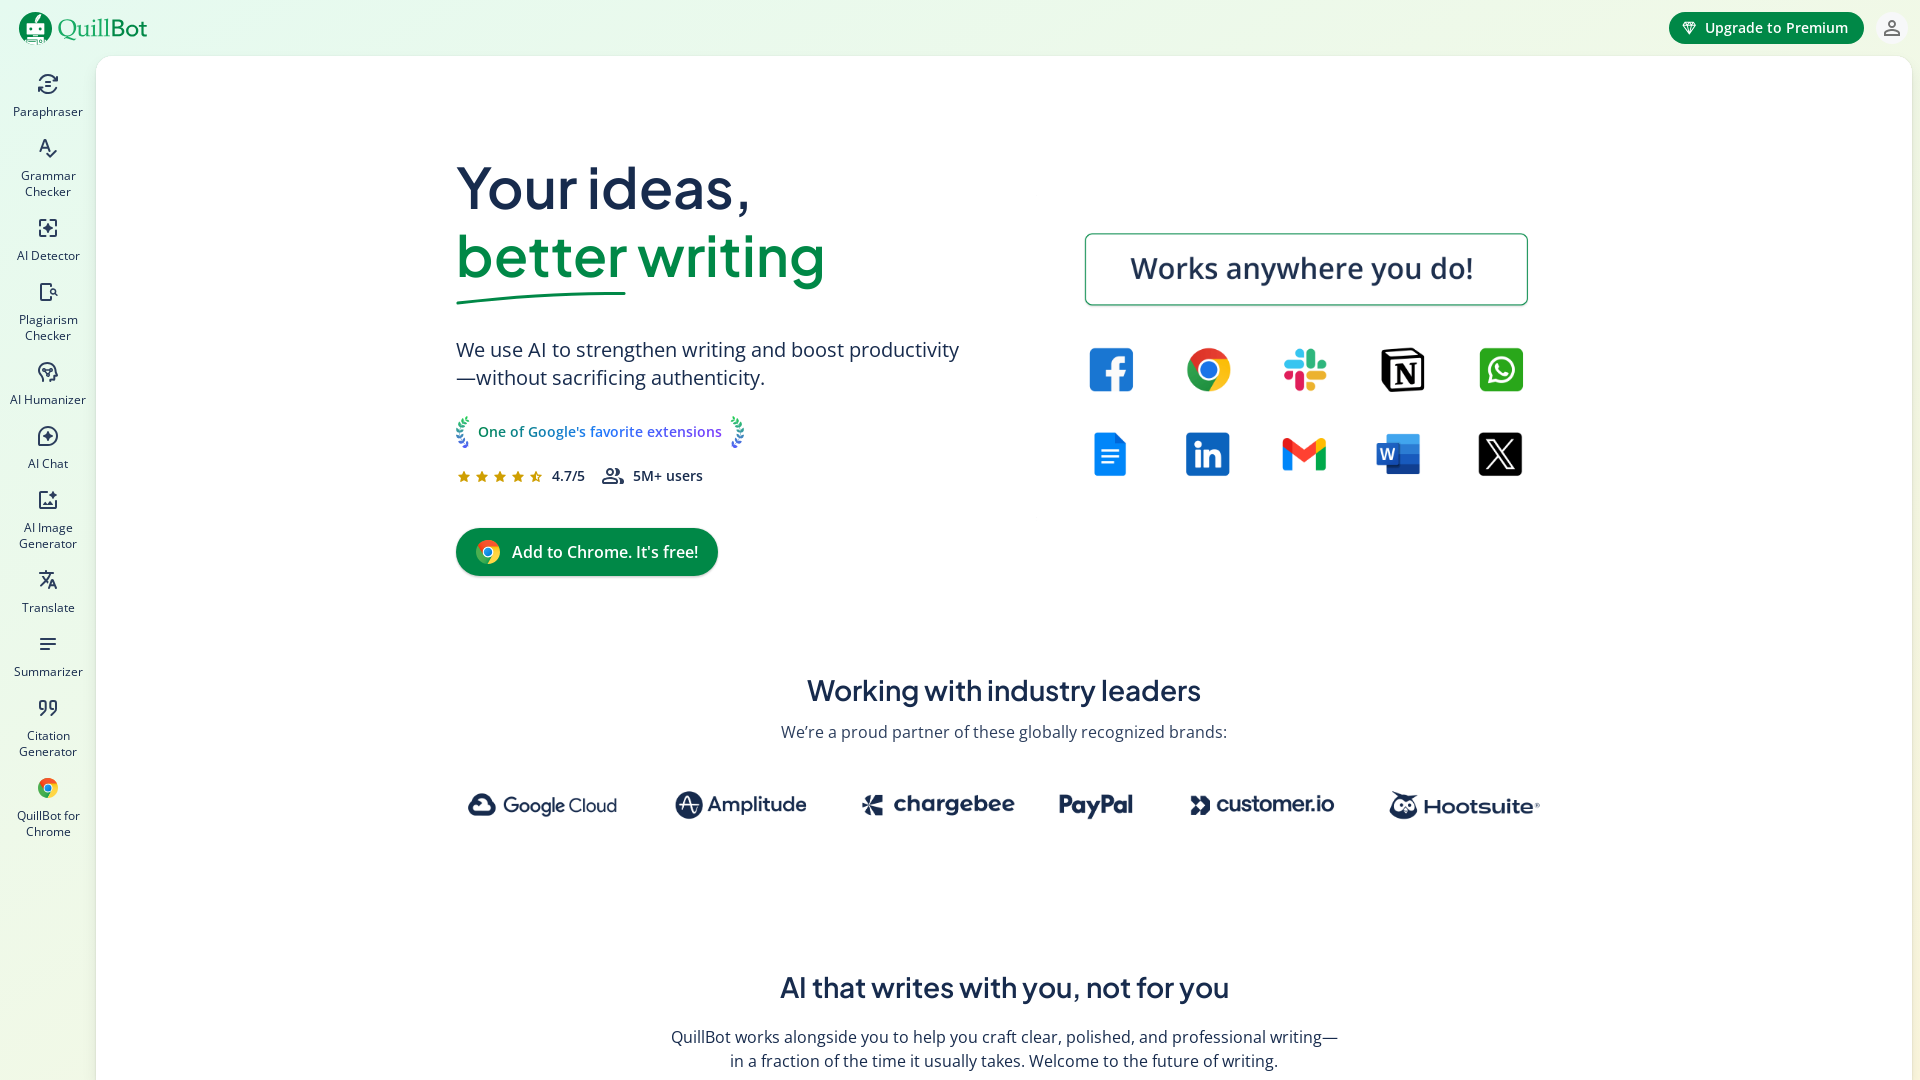